Tests selecting "2 Weeks" option from Paste Expiration dropdown on Pastebin homepage and verifies the selection is displayed correctly

Starting URL: https://pastebin.com

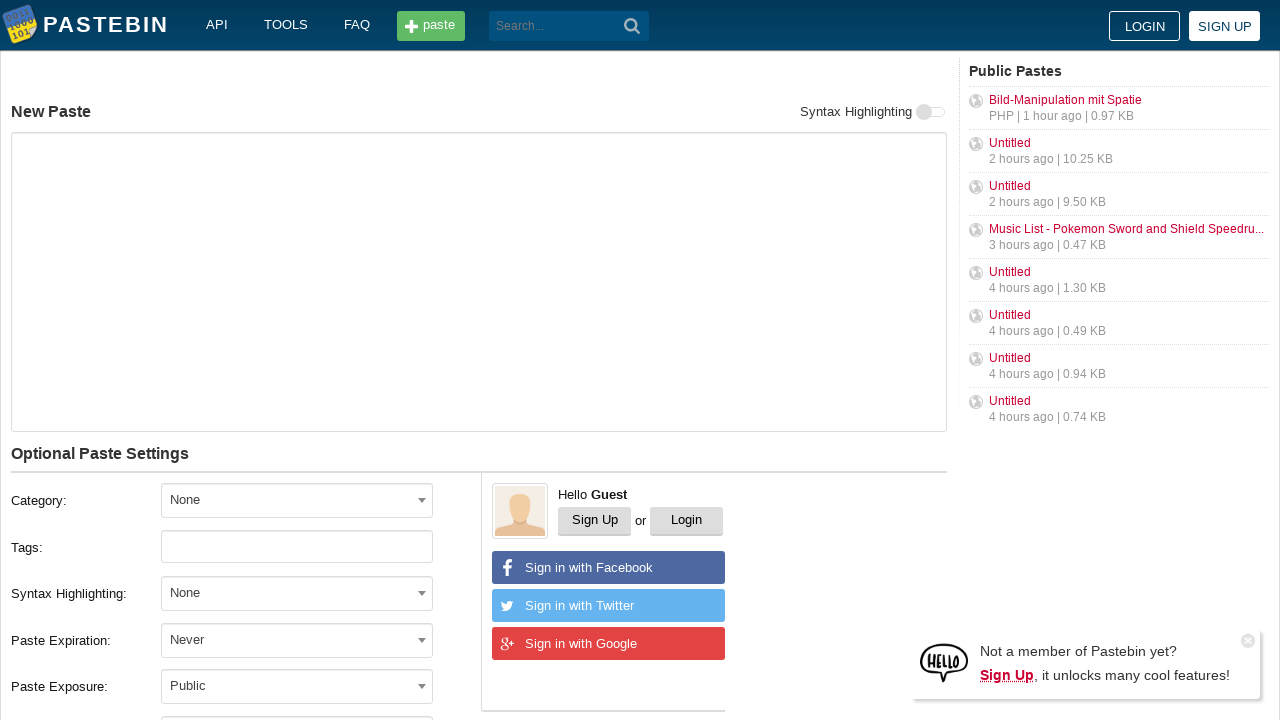

Clicked on Paste Expiration dropdown at (311, 640) on xpath=//label[text()='Paste Expiration:']/following-sibling::div
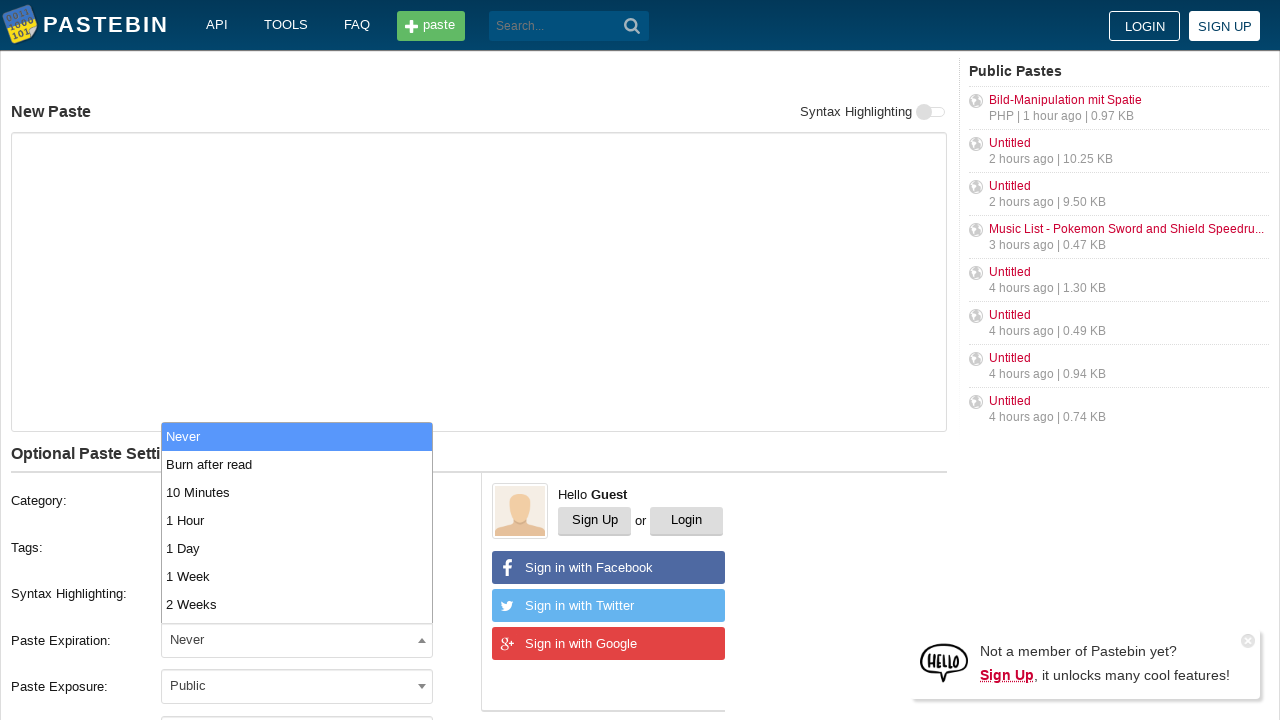

Selected '2 Weeks' option from dropdown at (297, 604) on xpath=//span[@class='select2-results']//li[text()='2 Weeks']
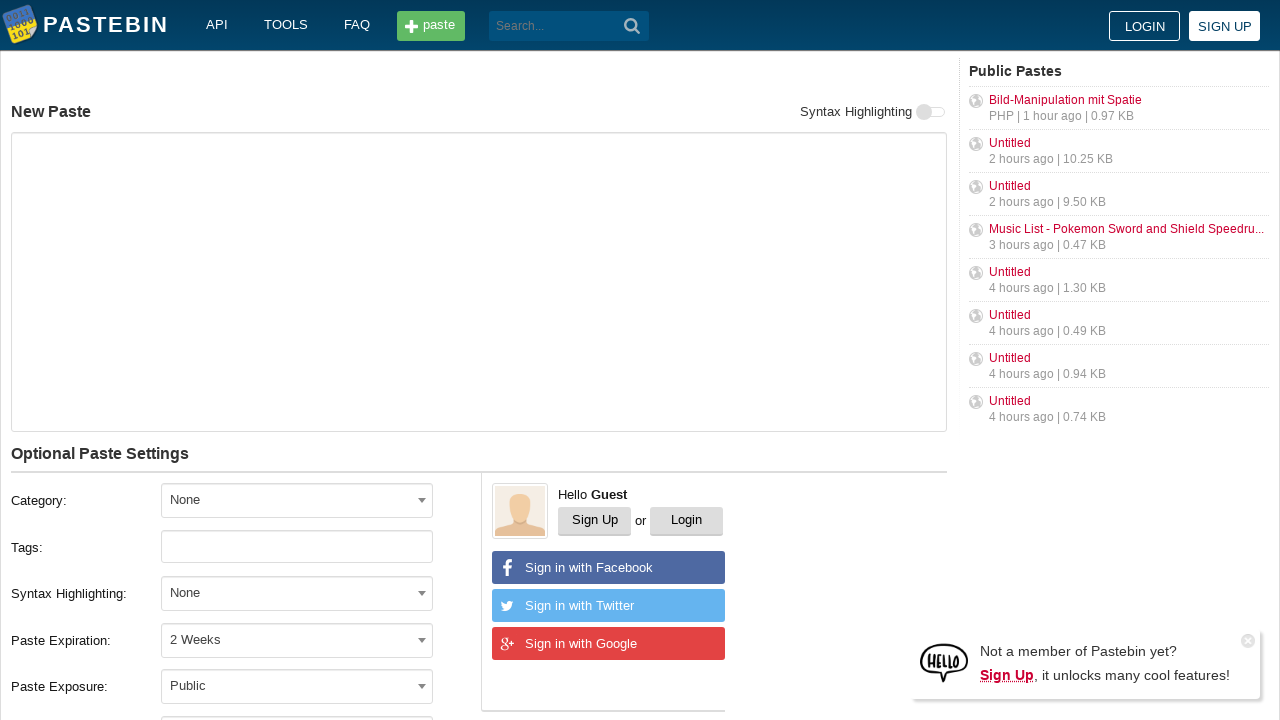

Verified '2 Weeks' selection is displayed in the dropdown container
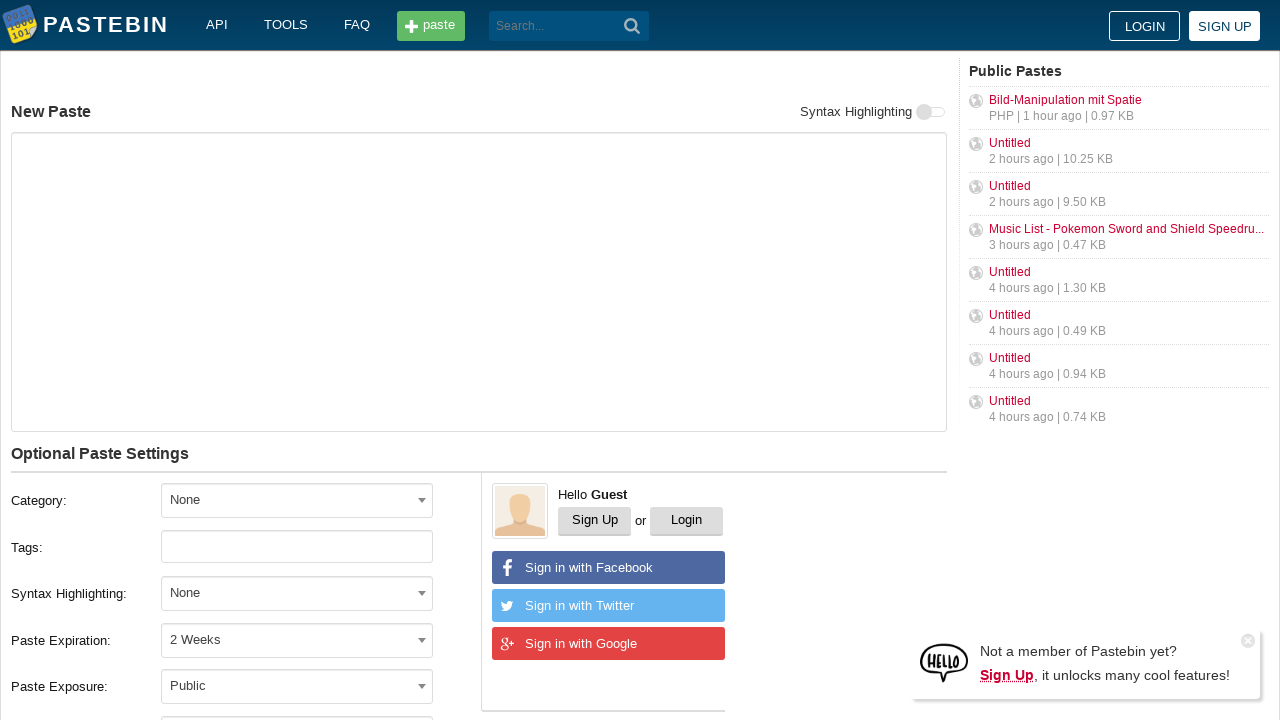

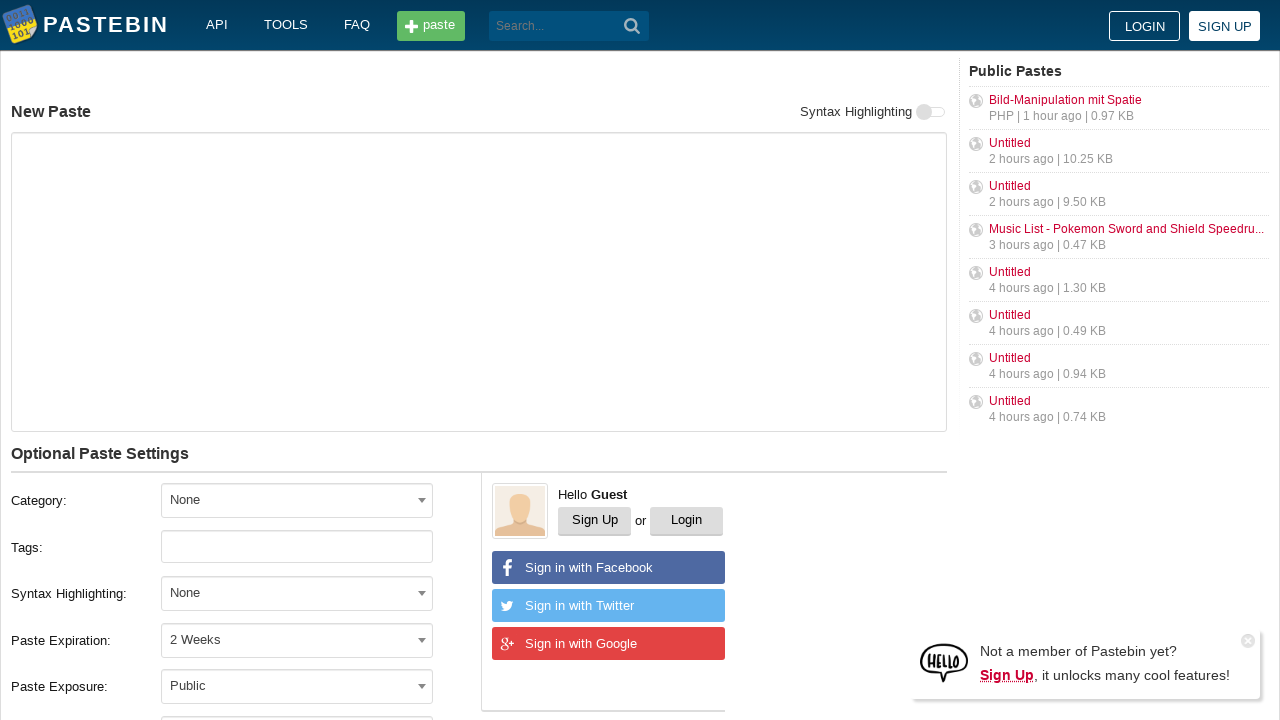